Tests window handling functionality by opening new windows, switching between them, and closing specific windows

Starting URL: https://www.leafground.com/window.xhtml

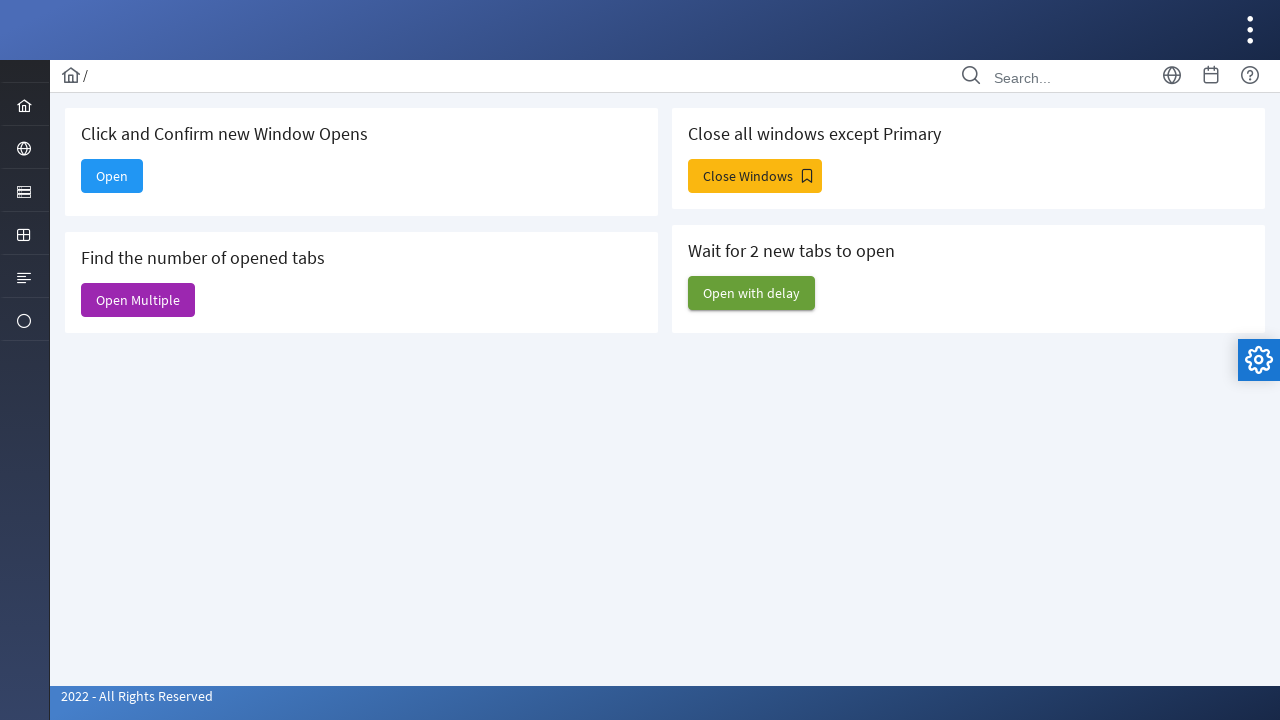

Clicked 'Open' button to open new window at (112, 176) on xpath=//span[text()='Open']
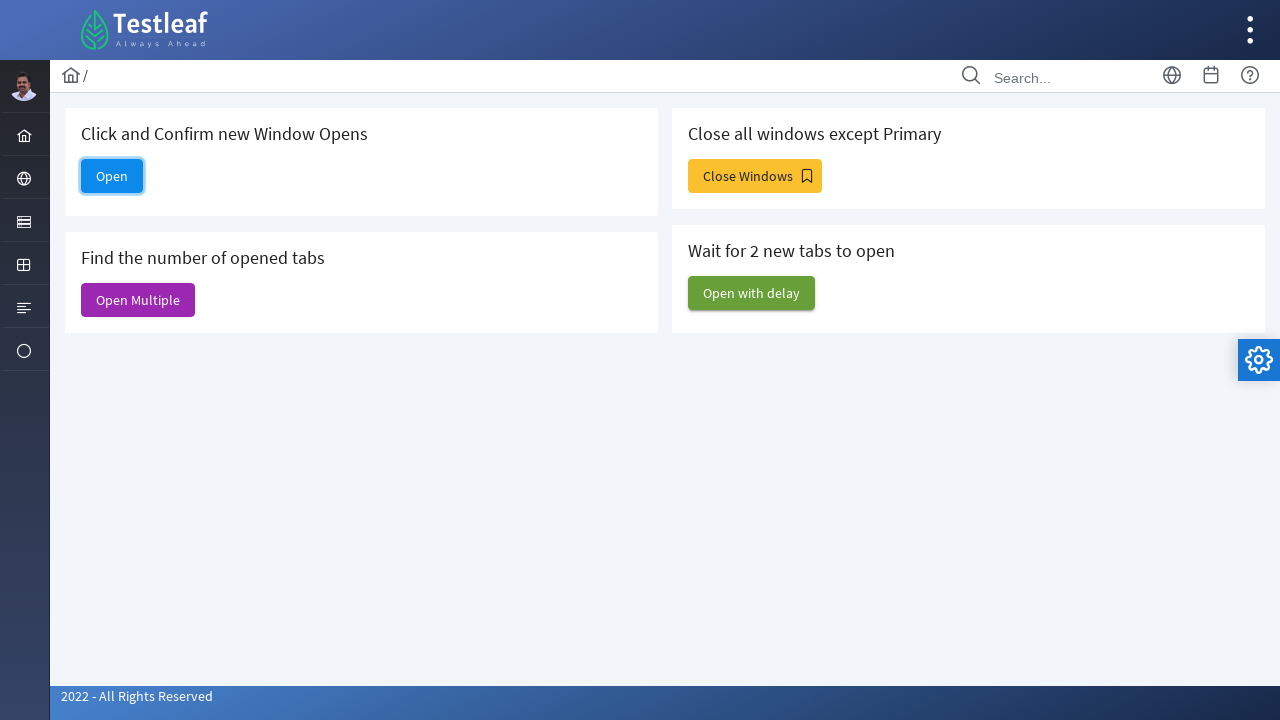

Clicked 'Open' button and new window/tab opened at (112, 176) on xpath=//span[text()='Open']
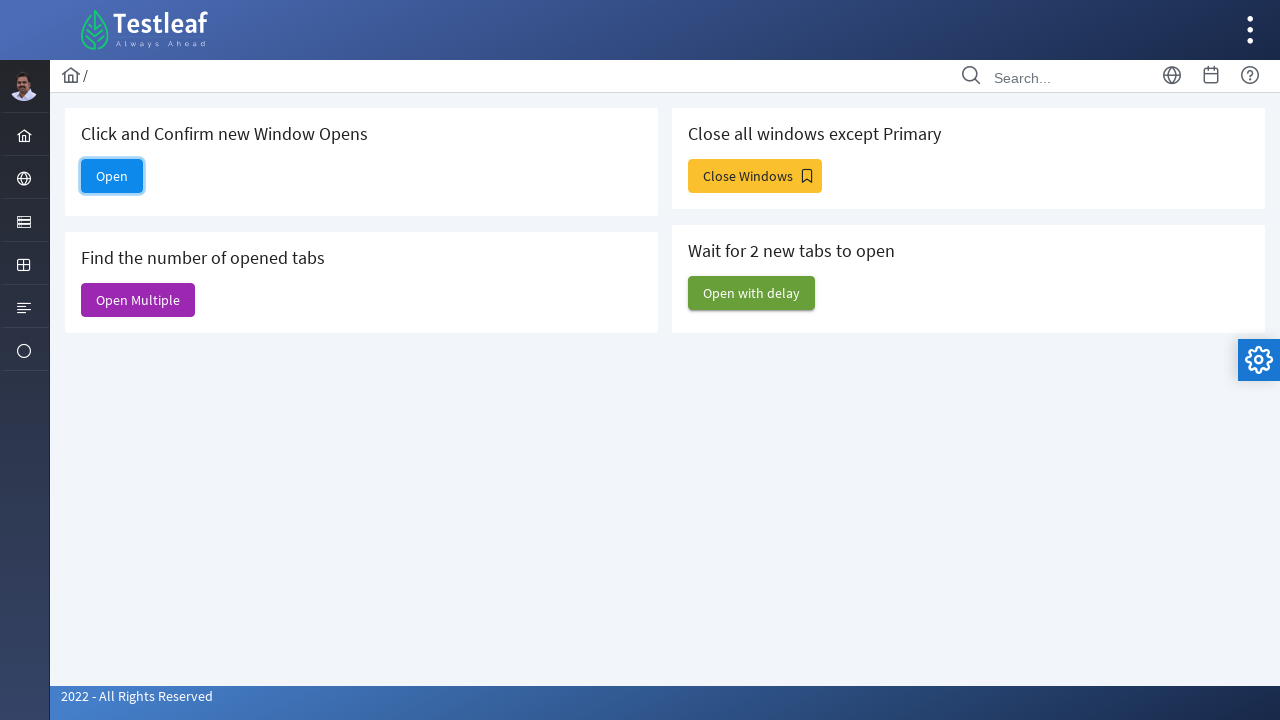

Captured new window/tab reference
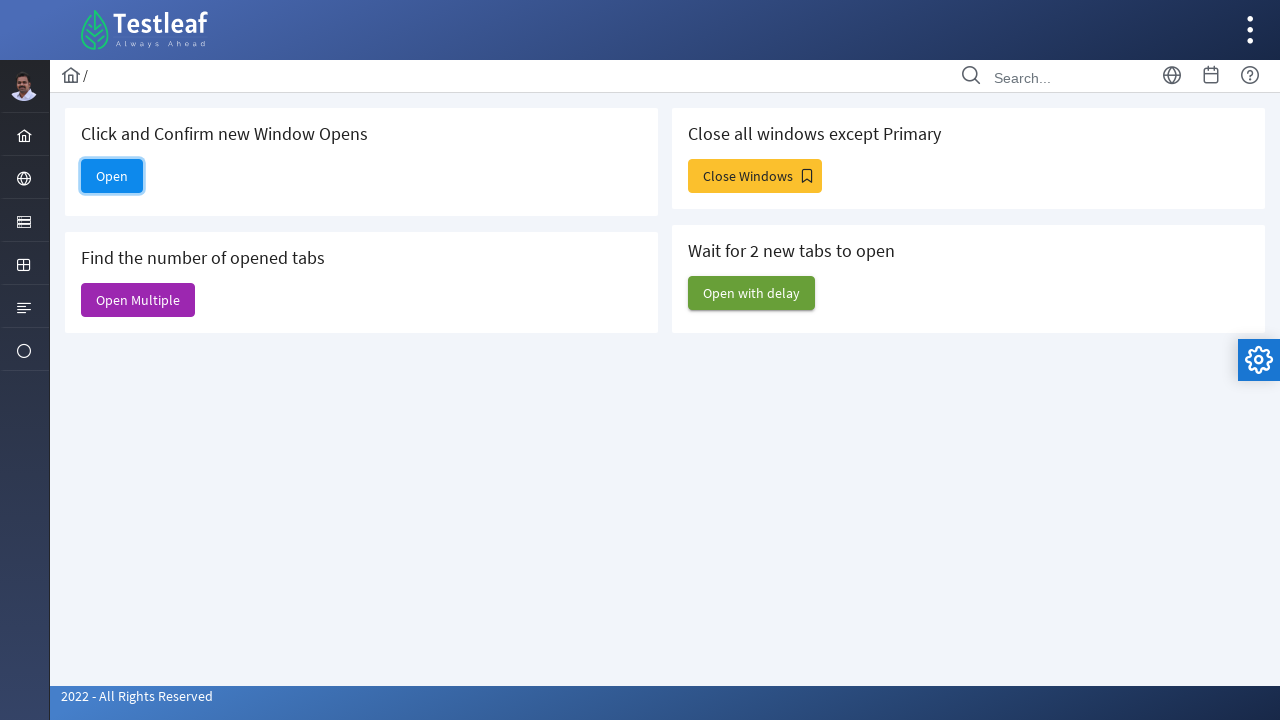

Closed the new window/tab
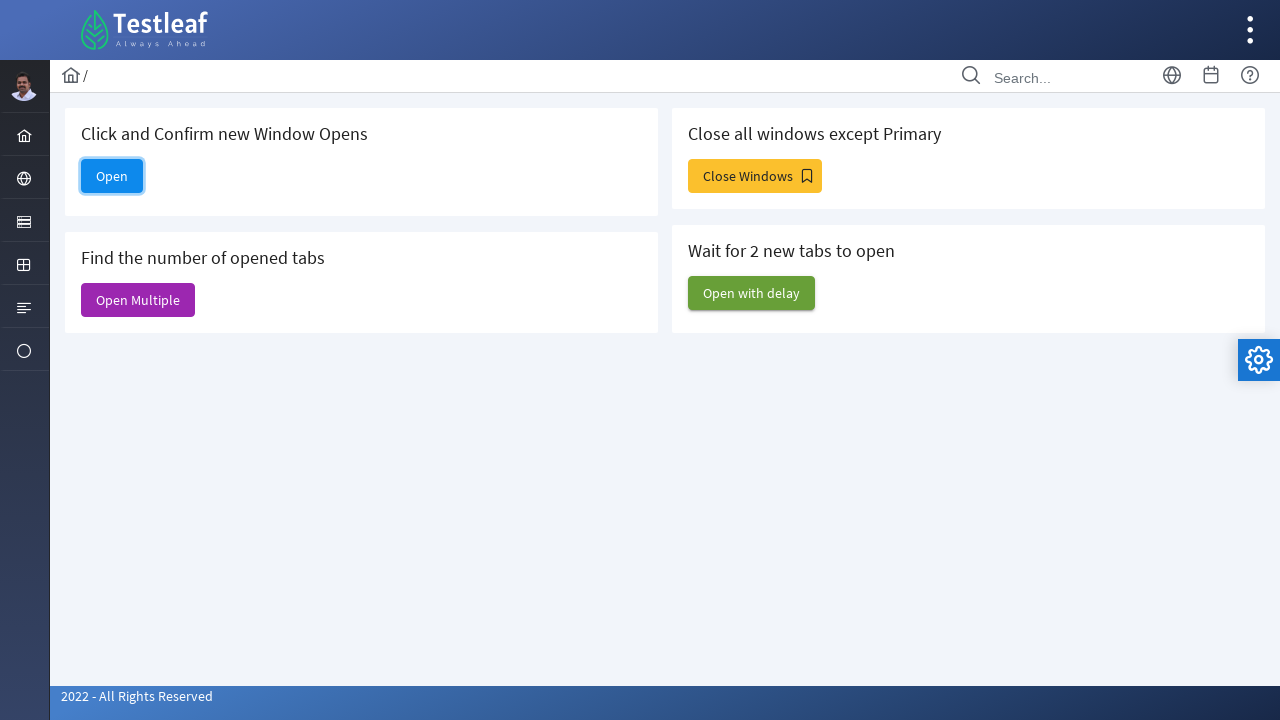

Clicked 'Open with delay' button at (752, 293) on xpath=//span[text()='Open with delay']
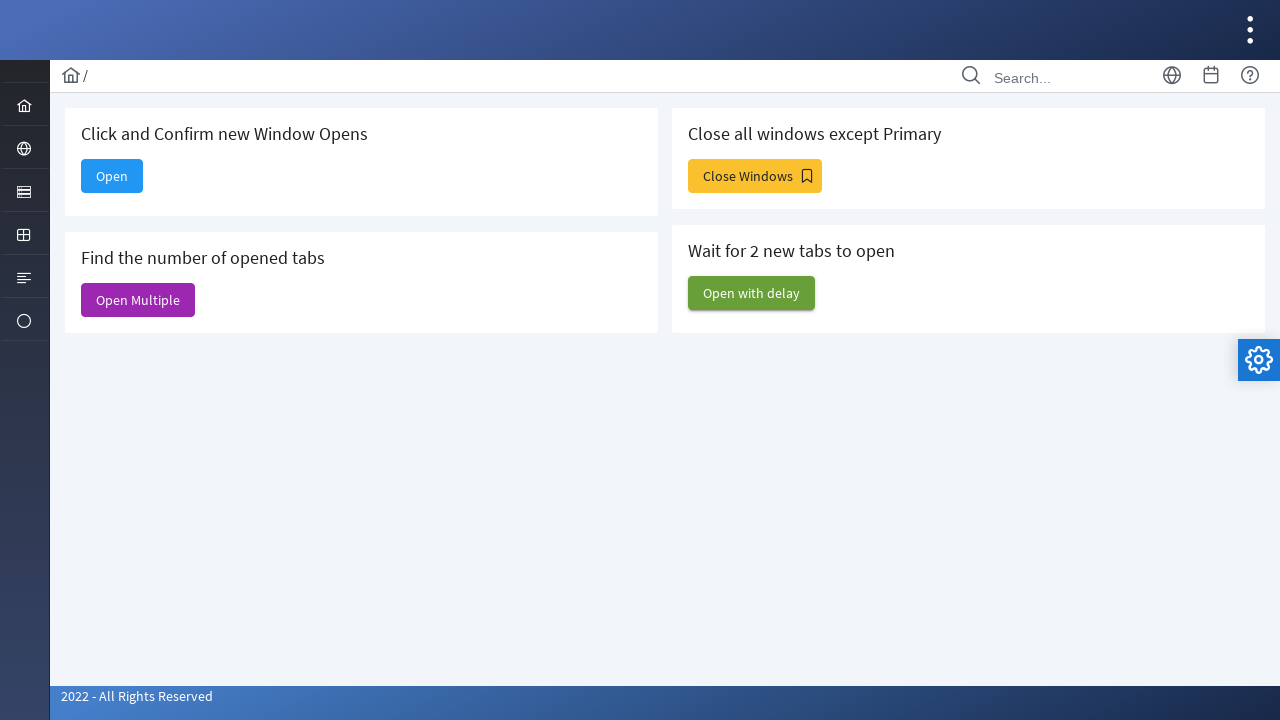

Waited 2 seconds for delayed windows to open
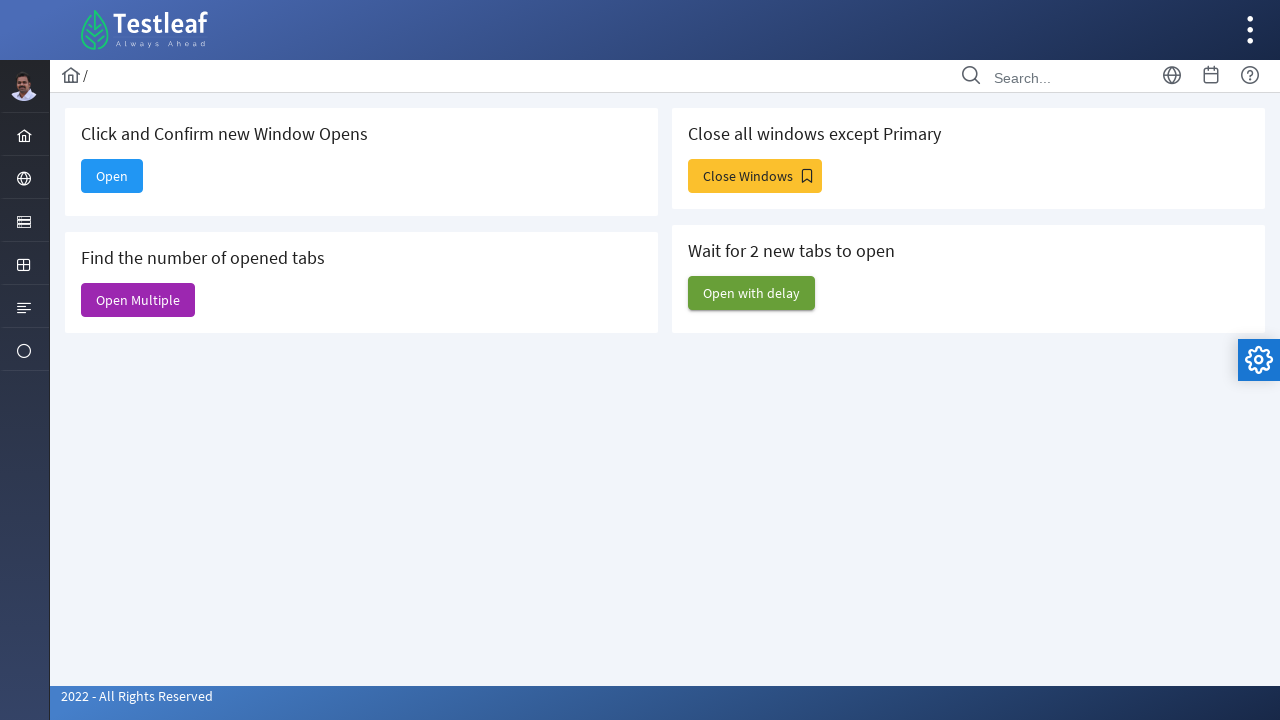

Retrieved list of open pages (7 total)
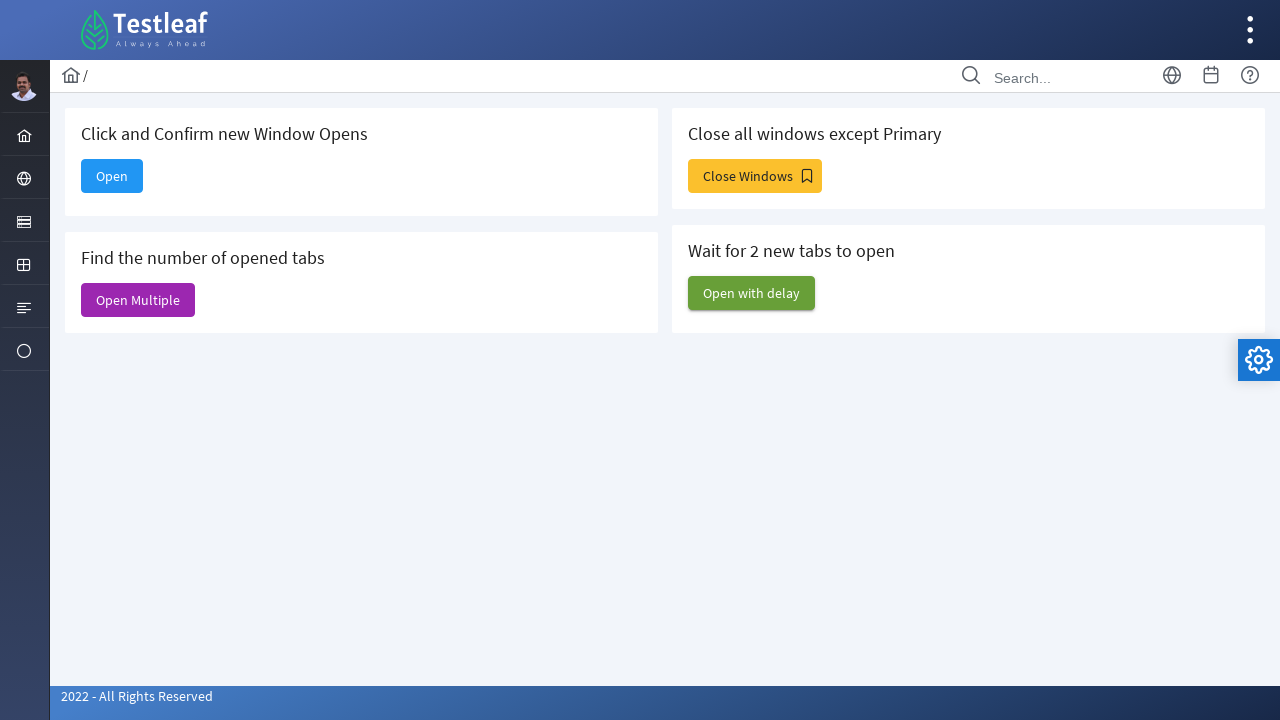

Closed a delayed window/tab
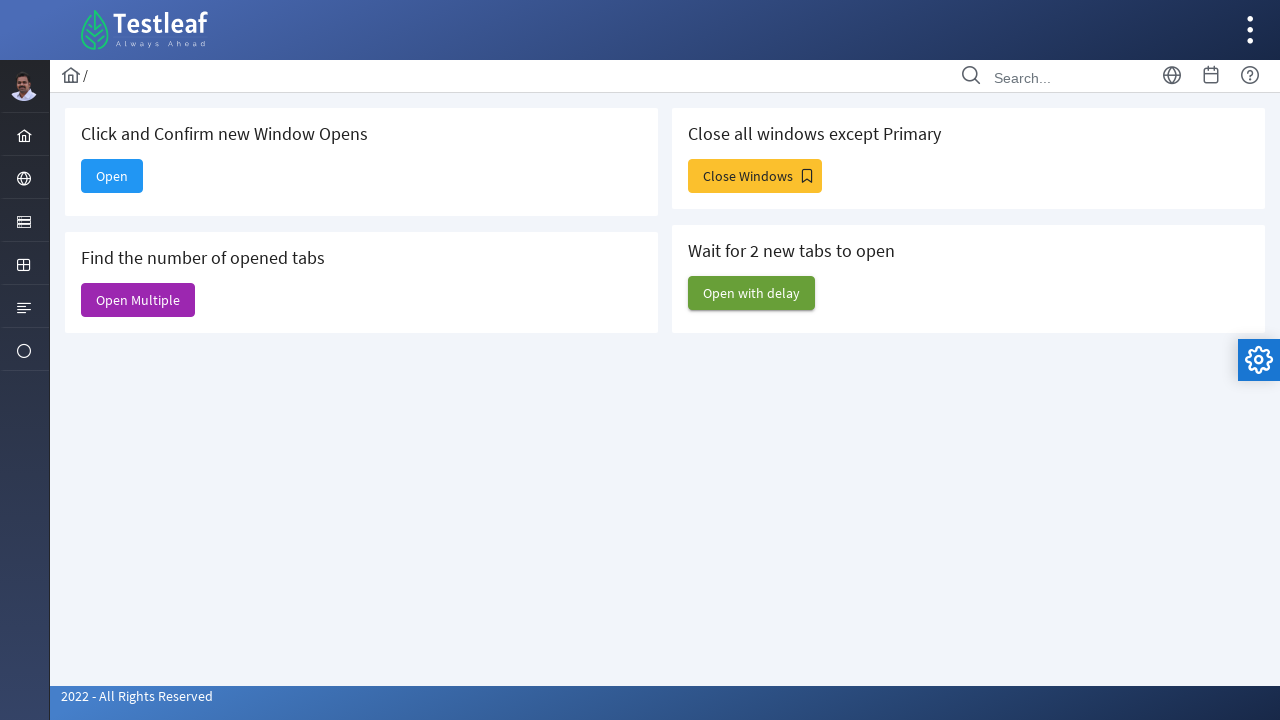

Closed a delayed window/tab
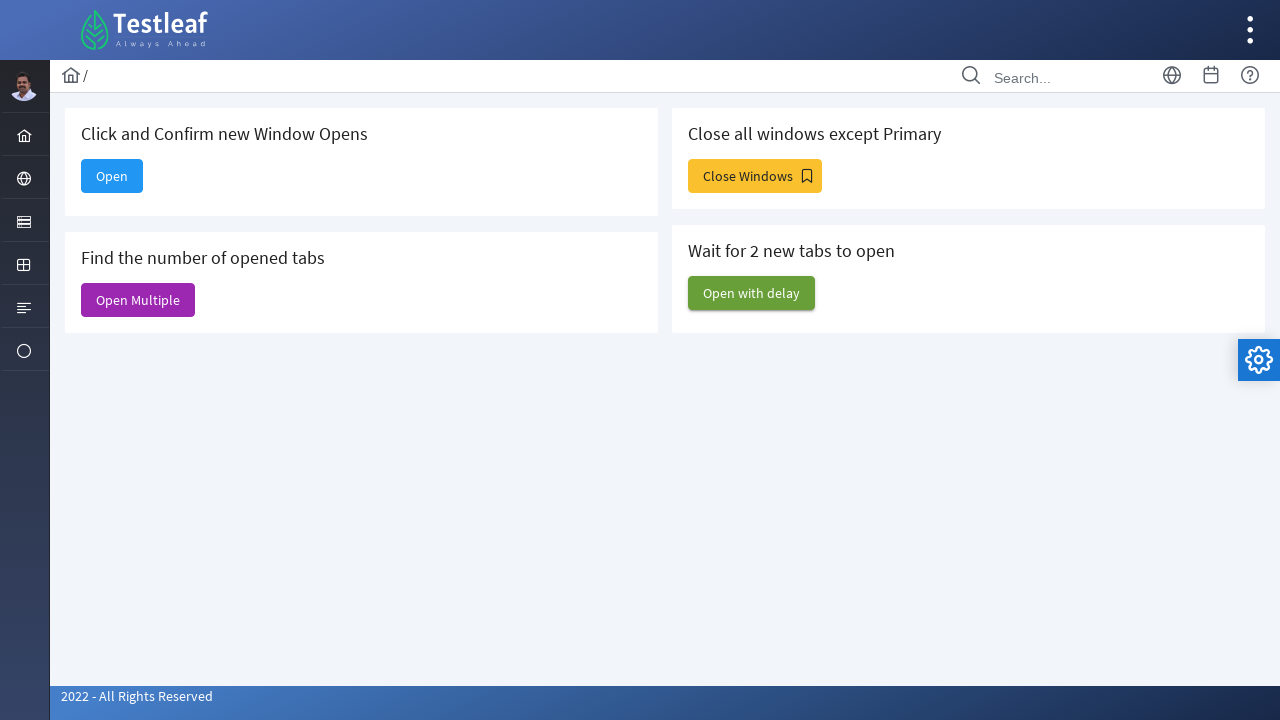

Closed a delayed window/tab
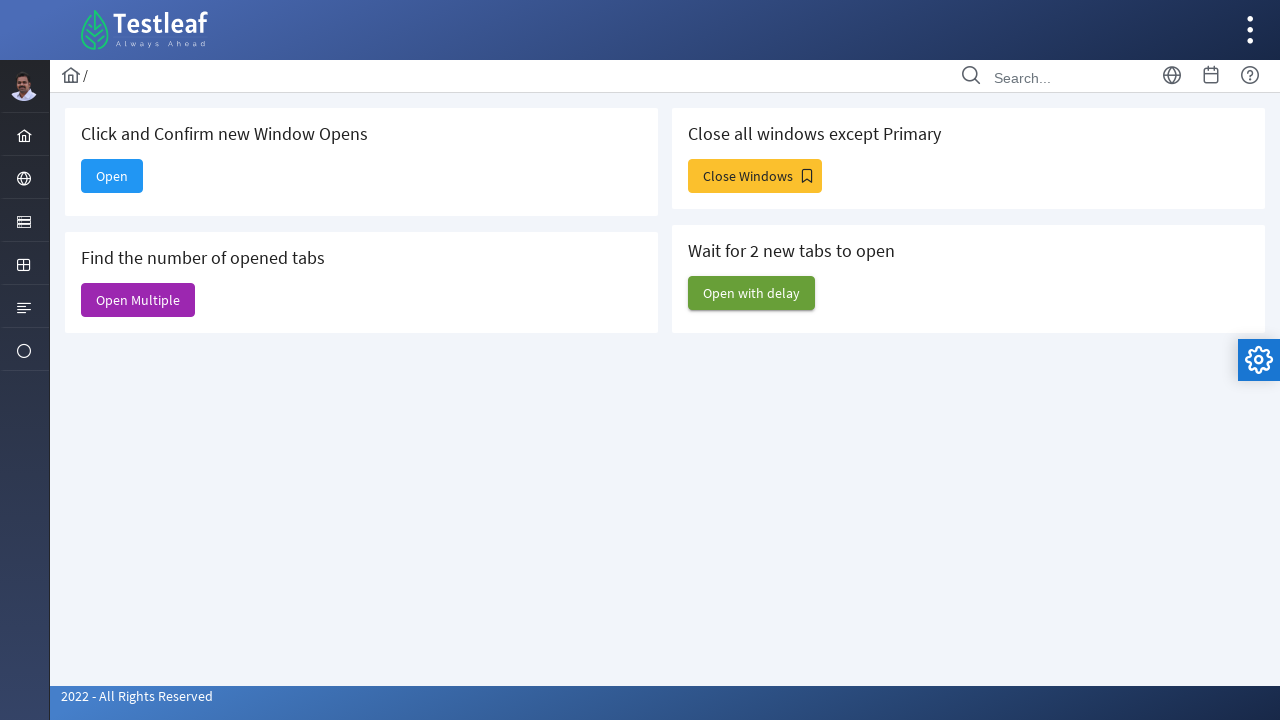

Closed a delayed window/tab
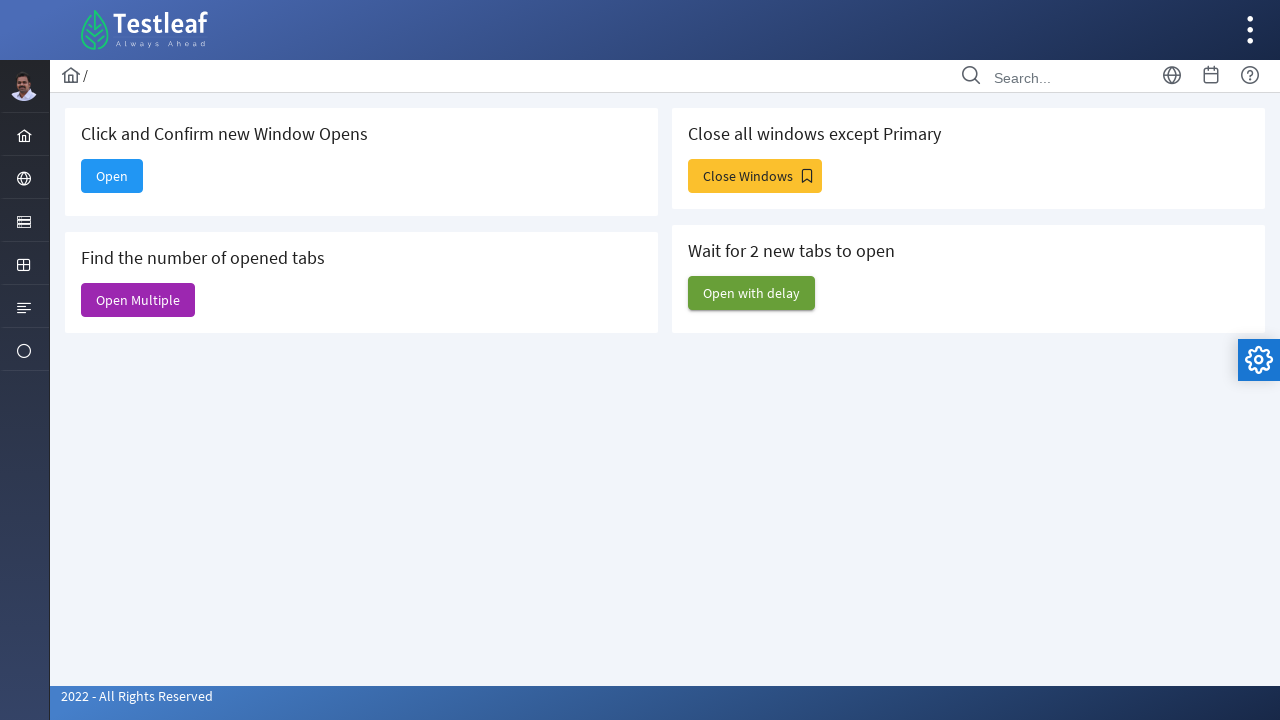

Closed a delayed window/tab
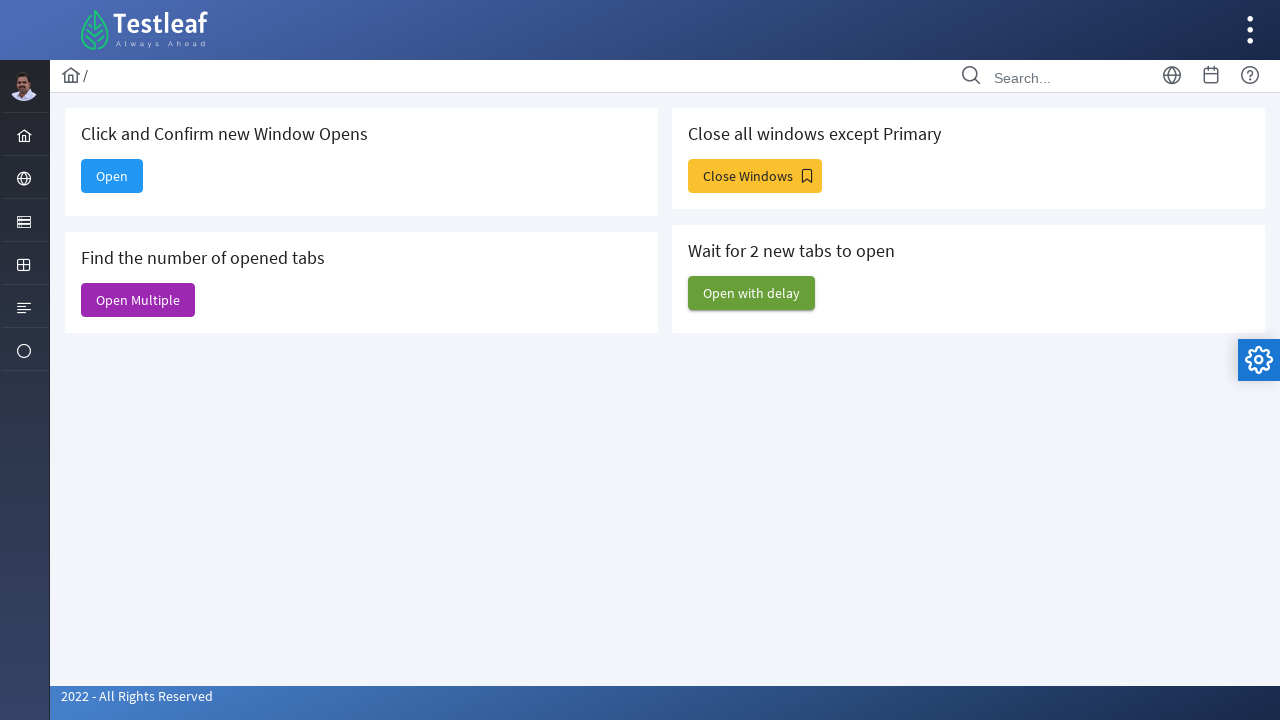

Closed a delayed window/tab
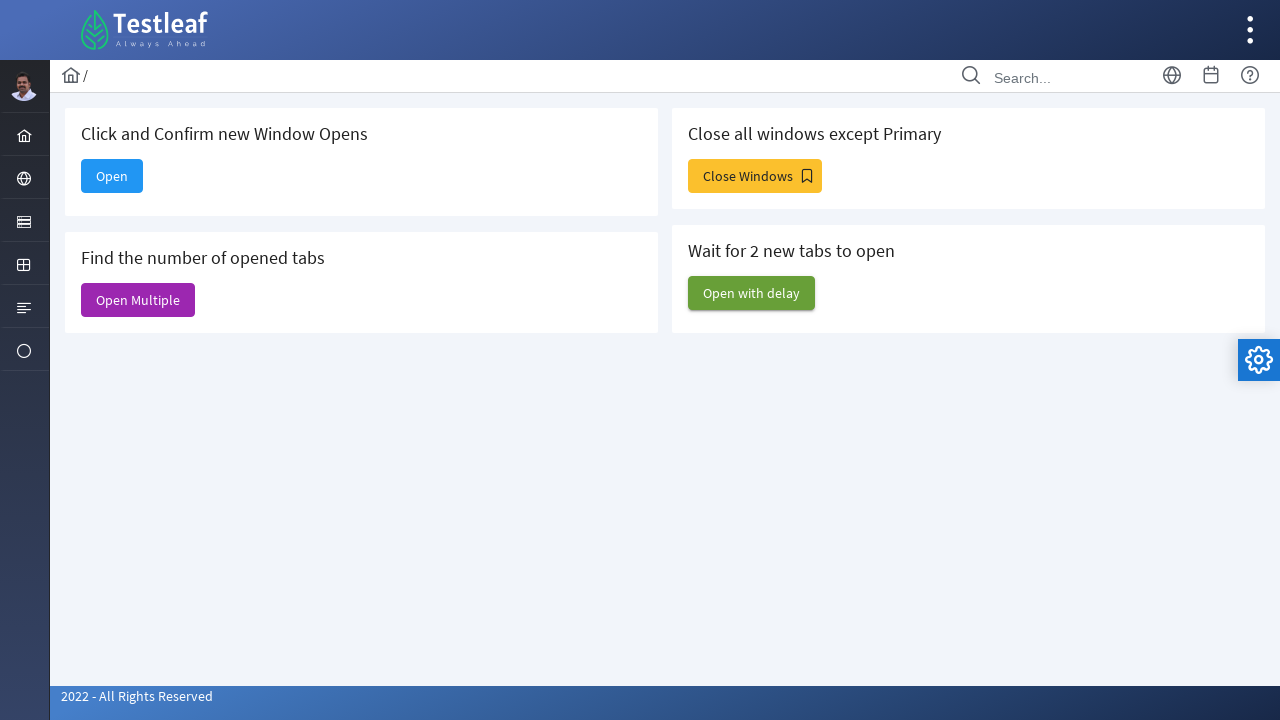

Clicked 'Open Multiple' button at (138, 300) on xpath=//span[text()='Open Multiple']
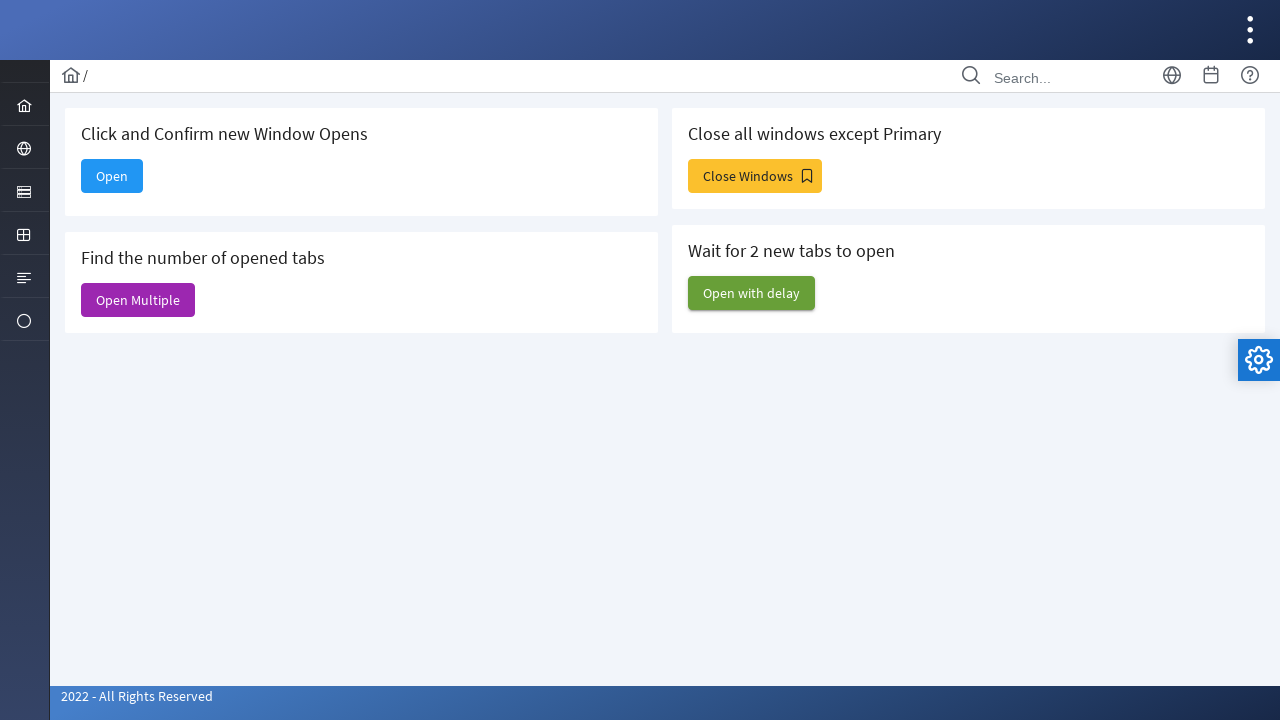

Waited 1 second for multiple tabs to open
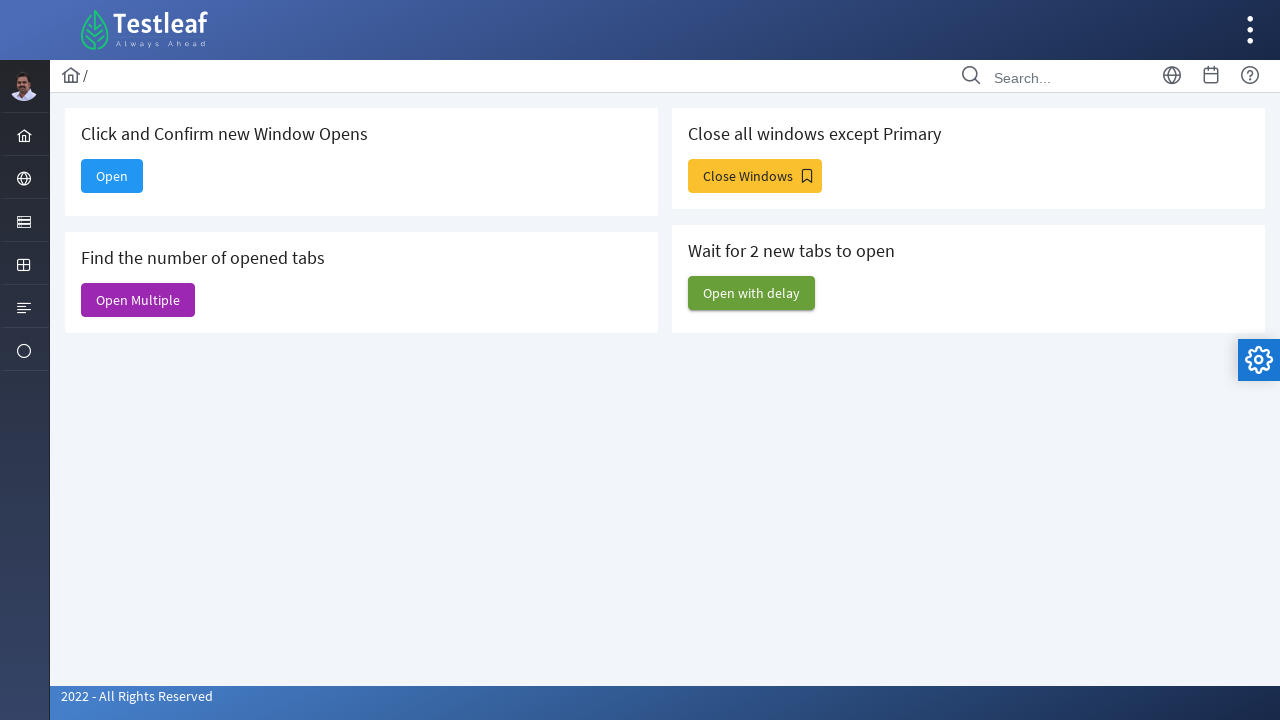

Retrieved list of open pages (3 total)
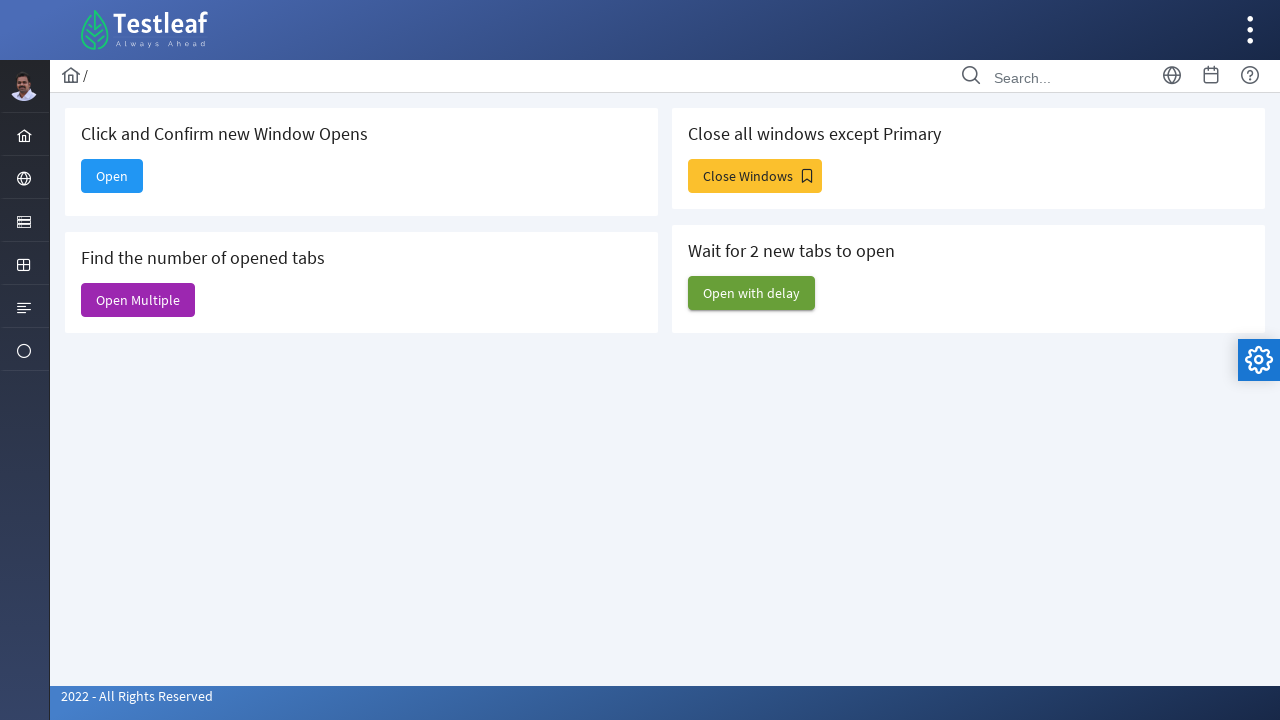

Closed a multiple tab
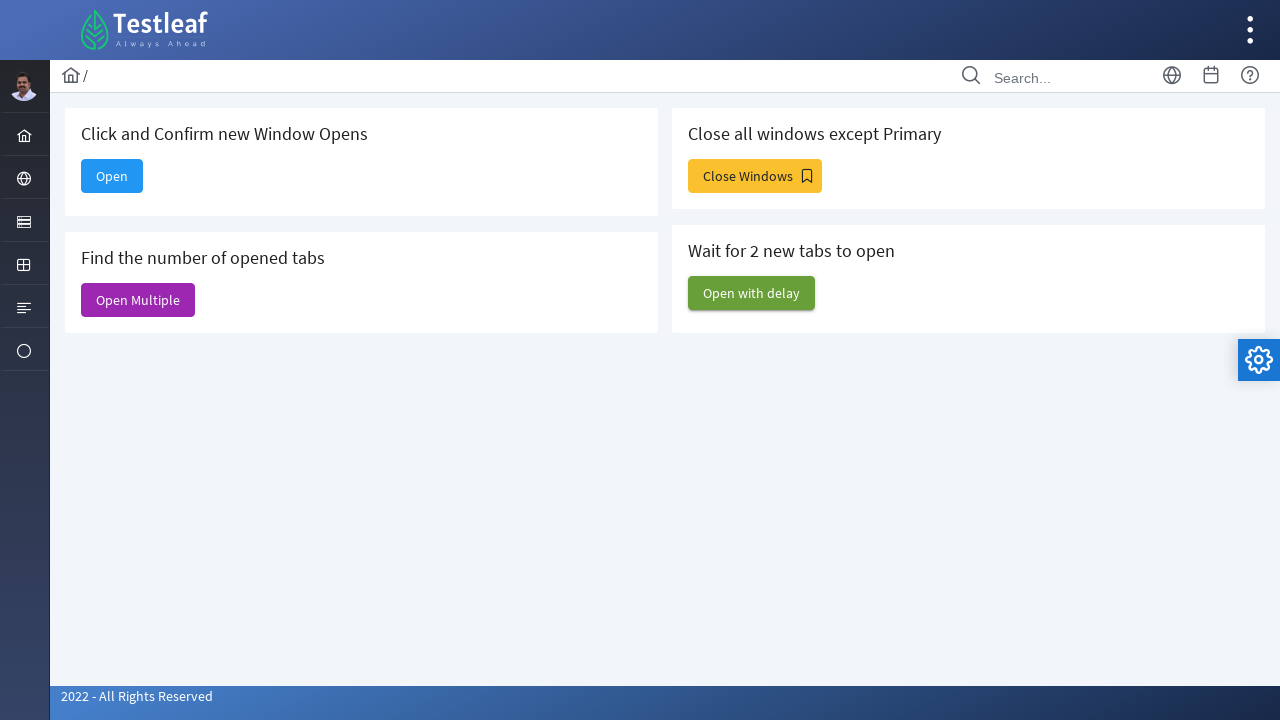

Closed a multiple tab
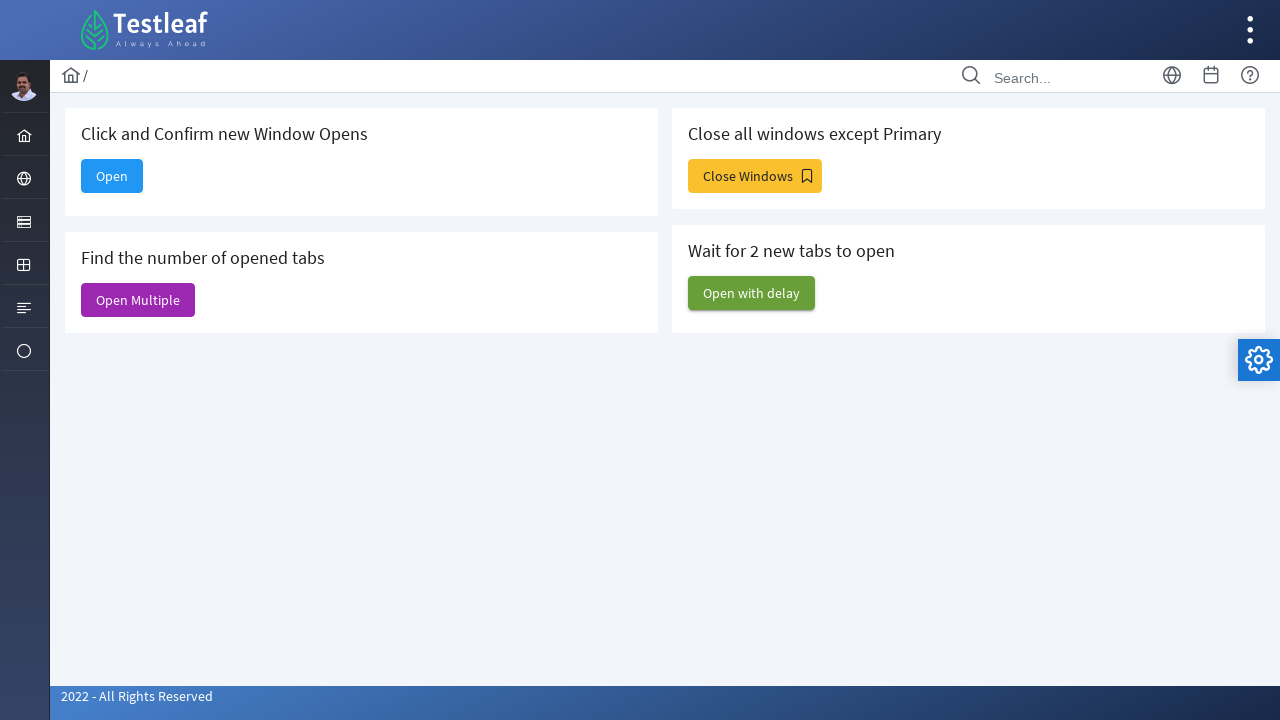

Clicked 'Close Windows' button at (755, 176) on xpath=//span[text()='Close Windows']
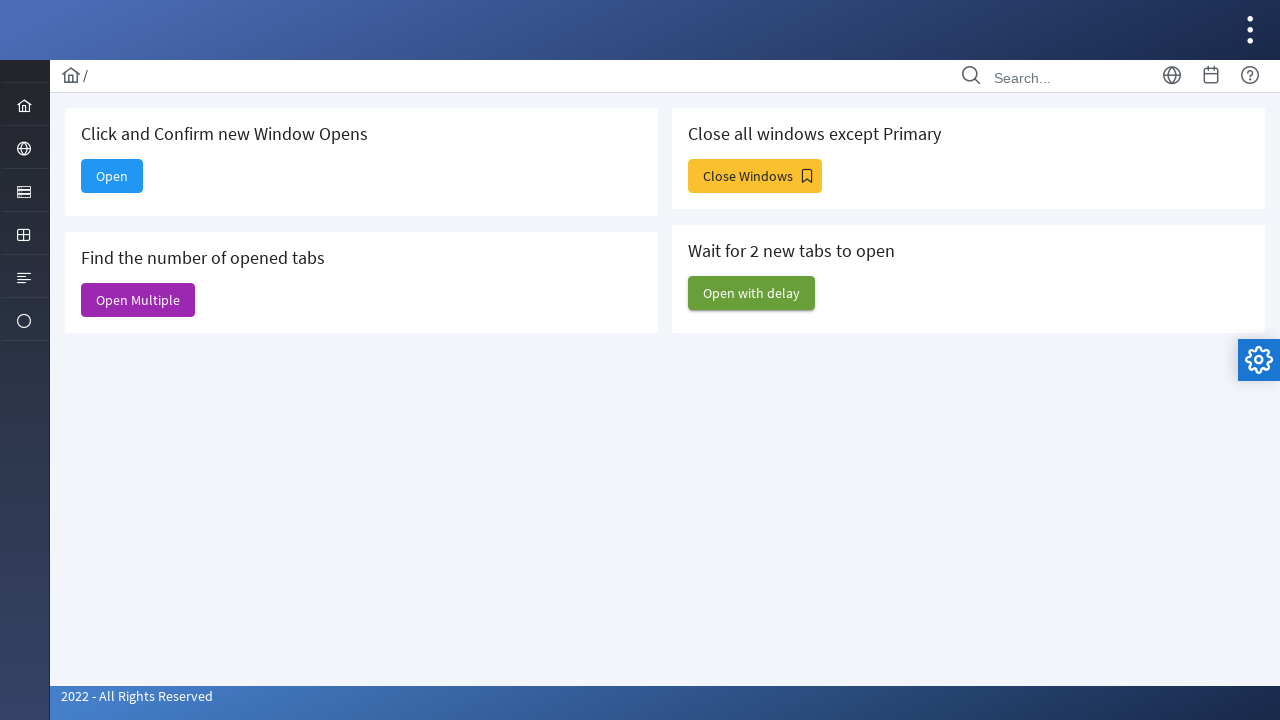

Waited 1 second for windows to close
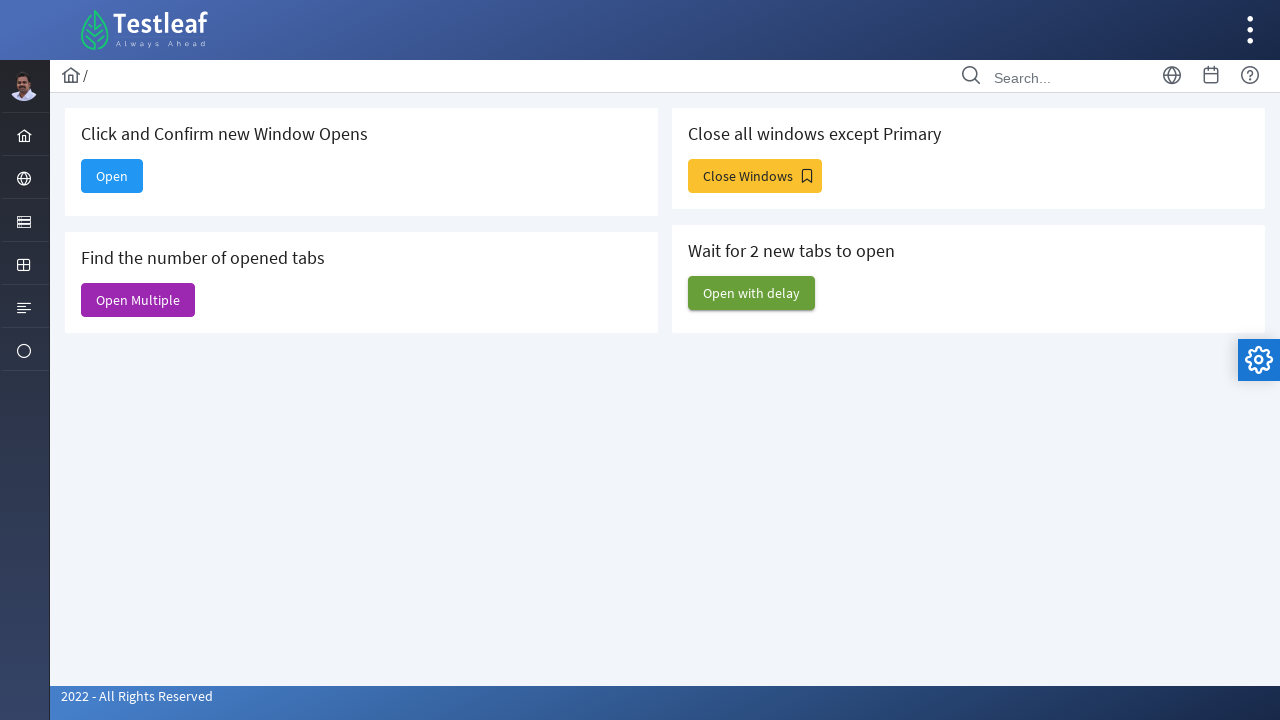

Retrieved list of remaining pages (4 total)
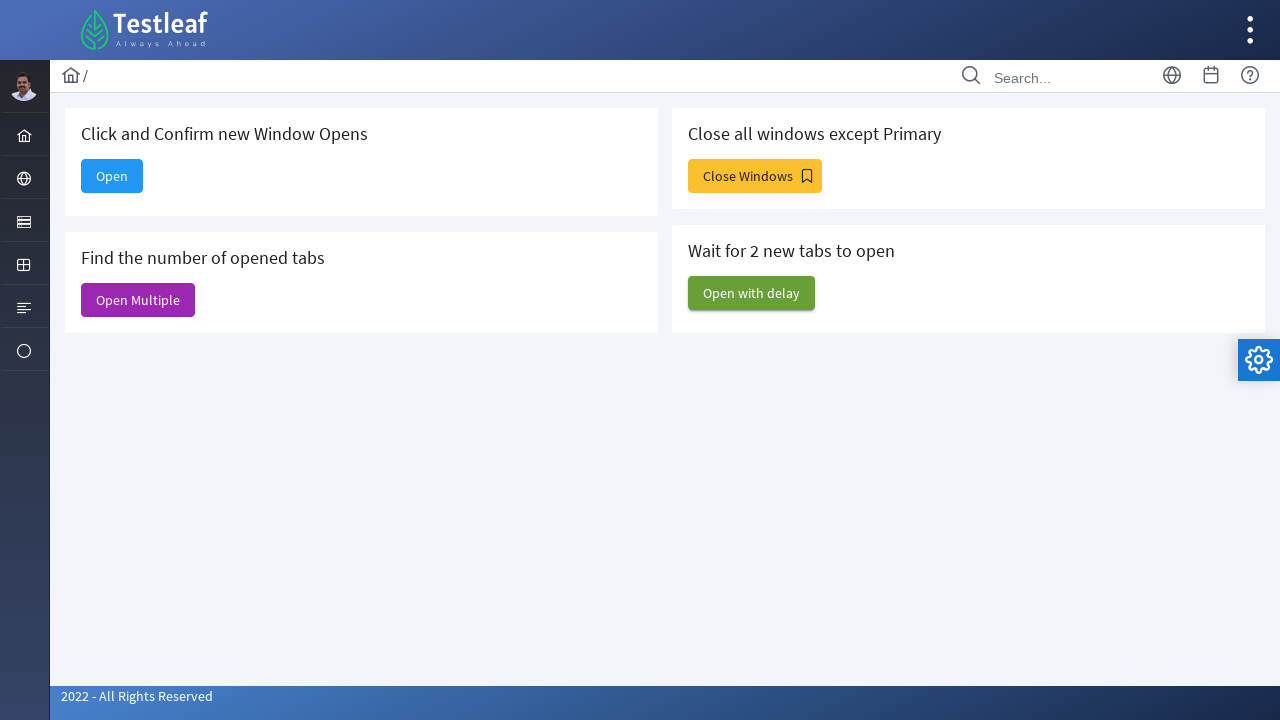

Closed an extra window
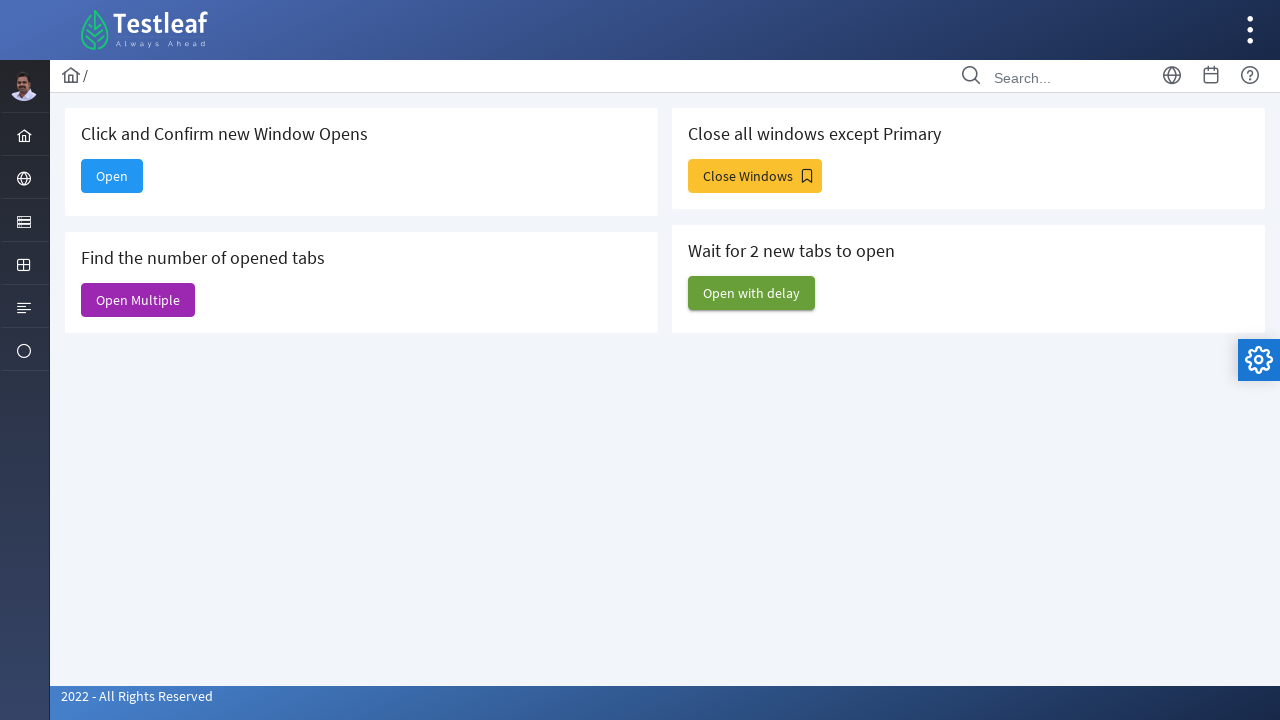

Closed an extra window
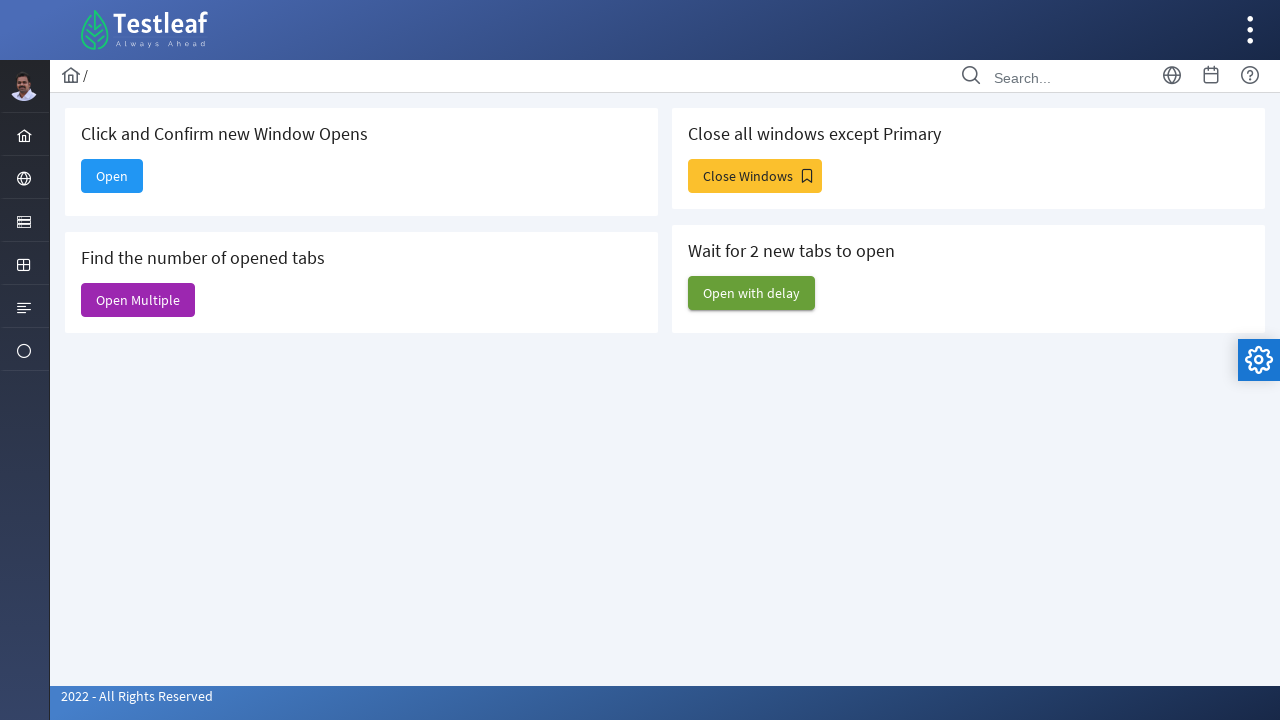

Closed an extra window
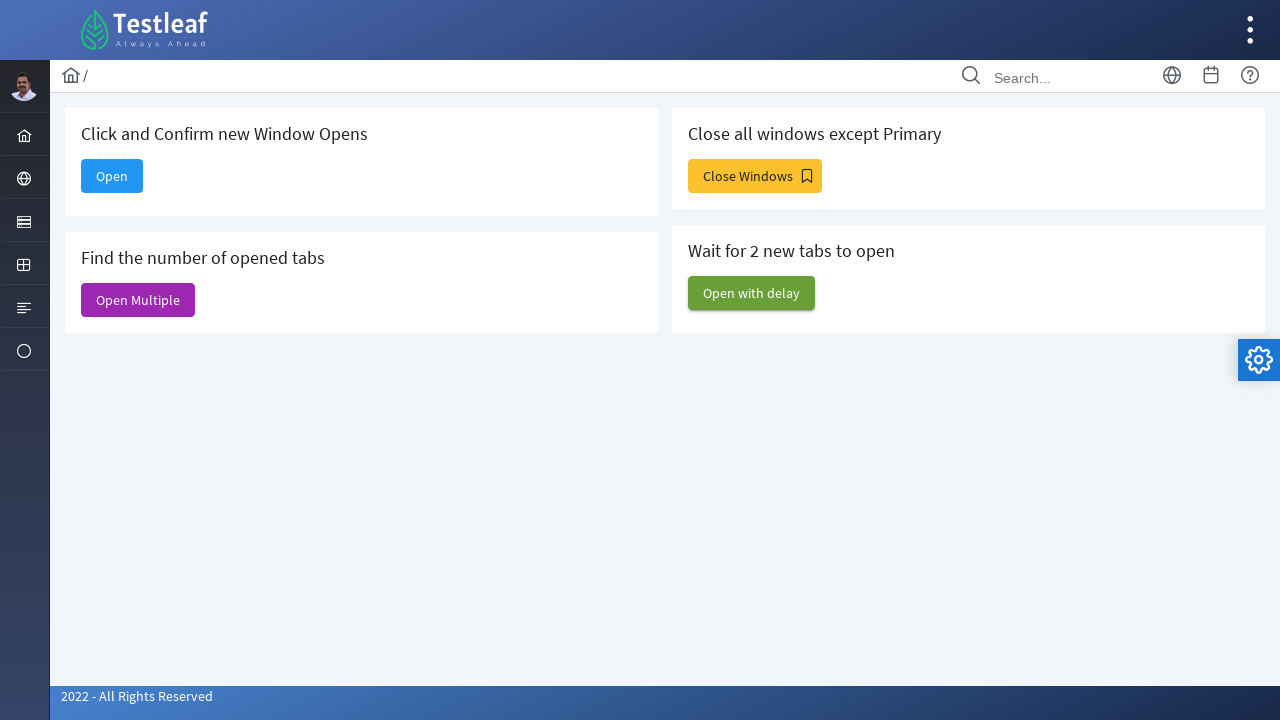

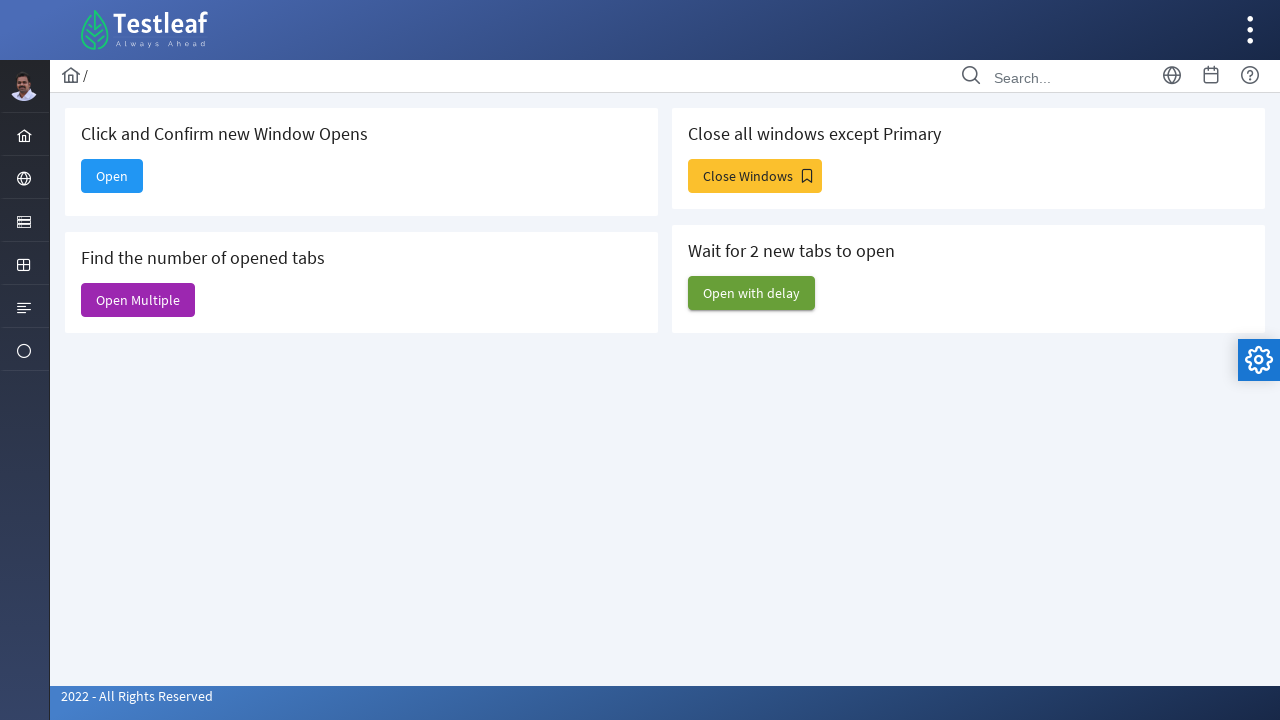